Tests AJAX functionality by clicking a button that triggers an asynchronous request and waits for the response text to appear in a green notification element.

Starting URL: http://uitestingplayground.com/ajax

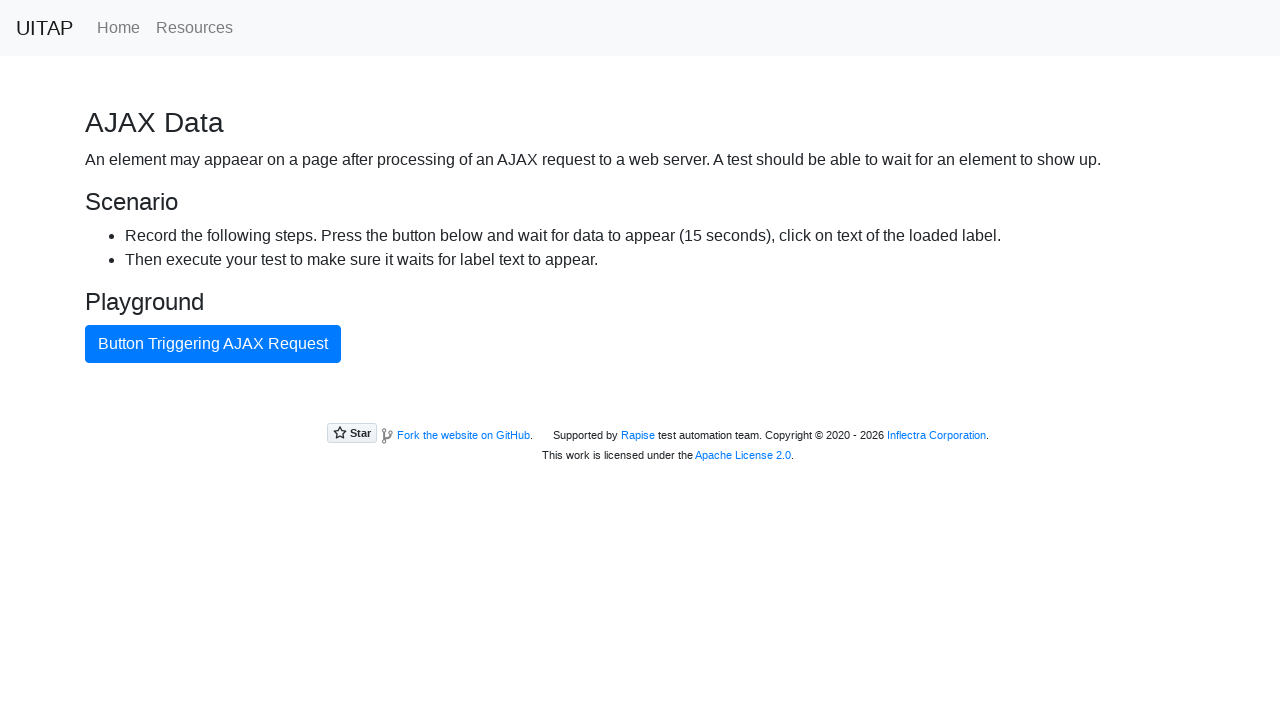

Clicked the blue AJAX button to trigger asynchronous request at (213, 344) on #ajaxButton
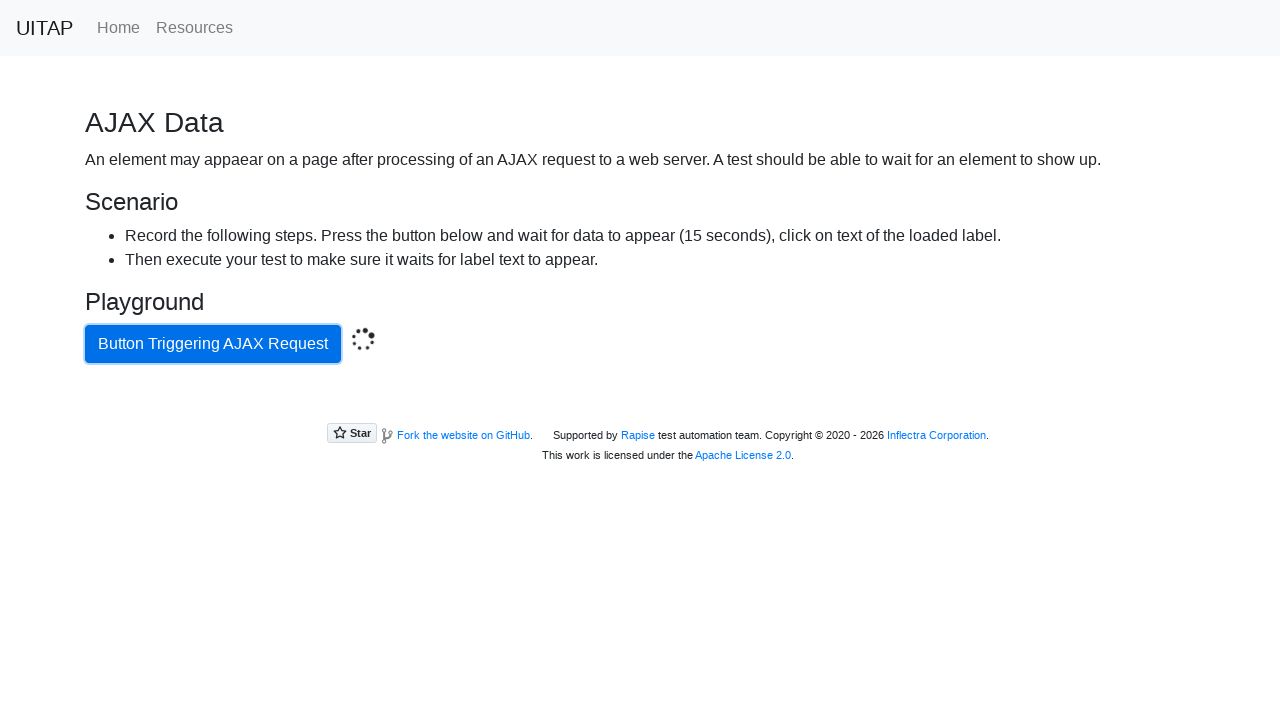

Waited for green notification element to appear in DOM
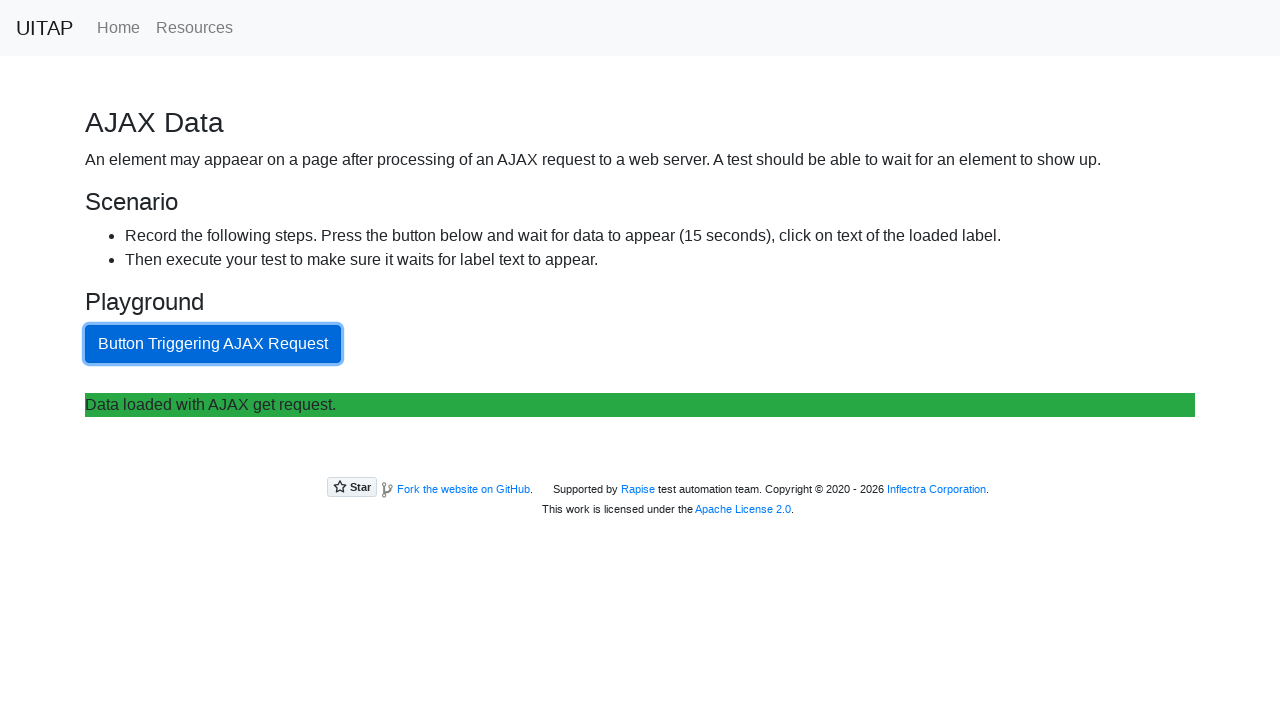

Located the green notification element
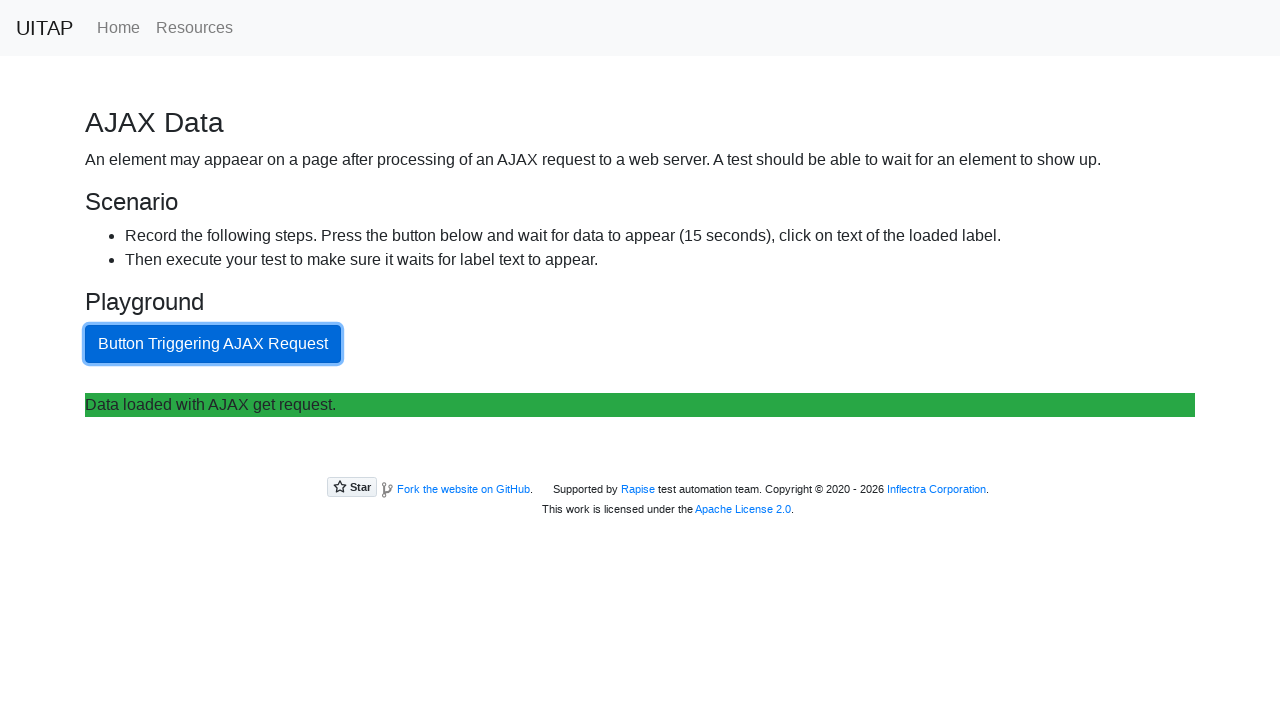

Verified green notification element is visible with AJAX response text
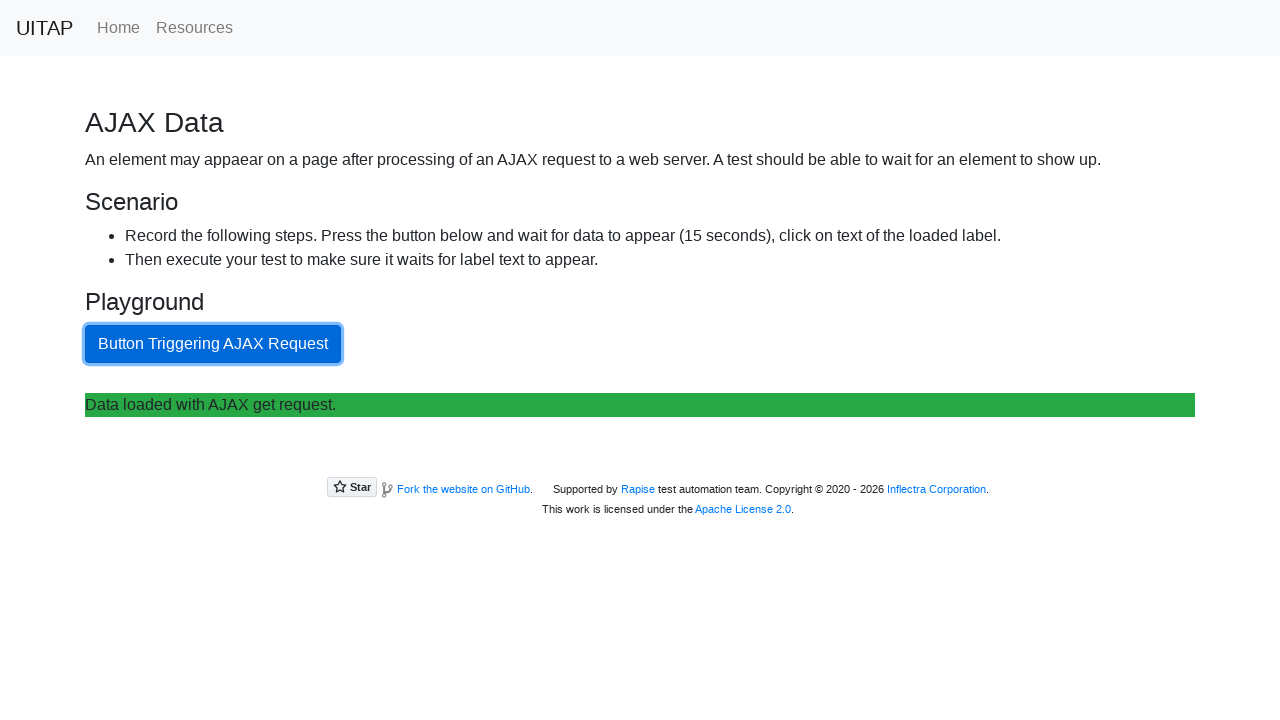

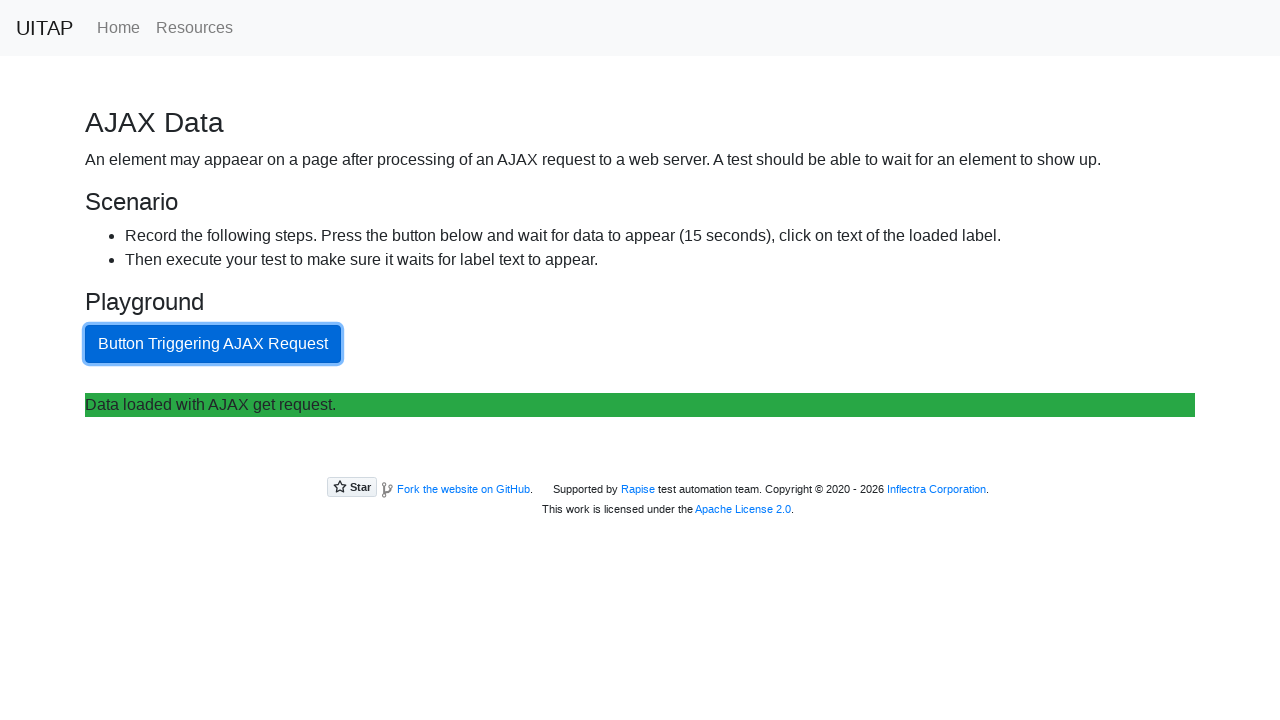